Tests form field validation by filling in name, phone, and message fields on a feedback form and verifying the values are correctly captured.

Starting URL: http://allolosos.com.ua/ru/menu/pizza

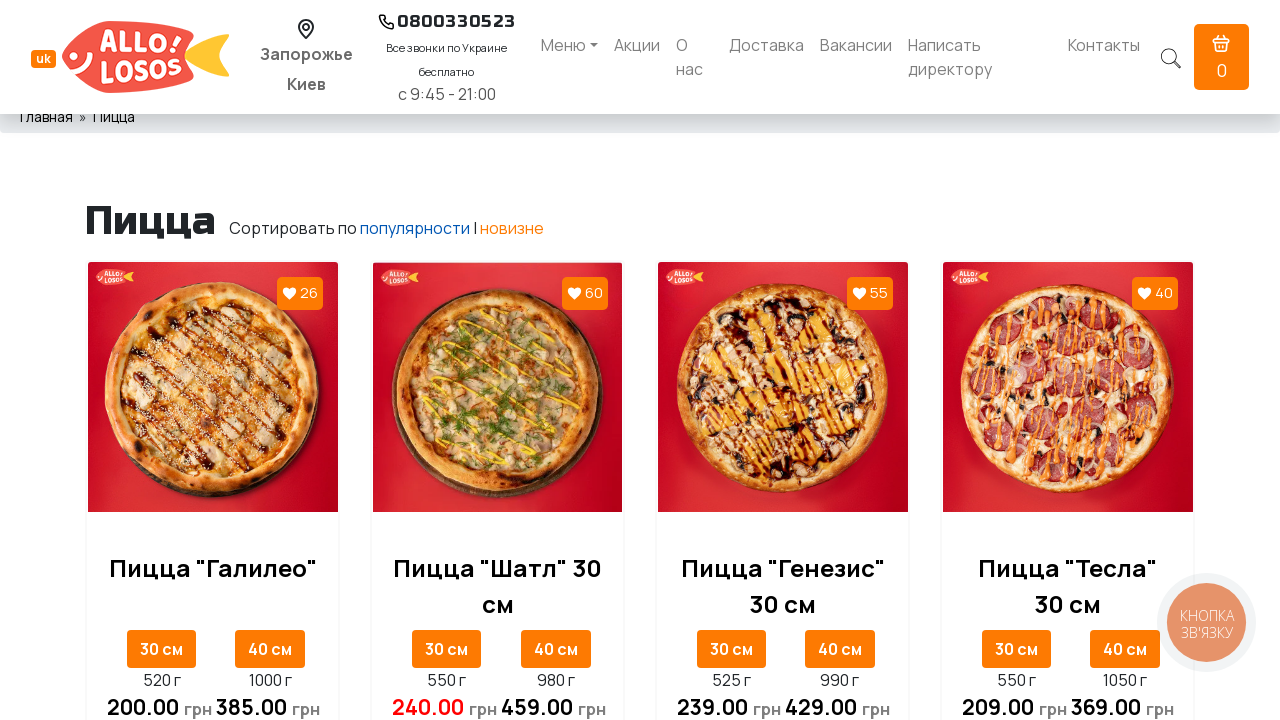

Clicked the director feedback link at (980, 57) on a[href='/ru/director']
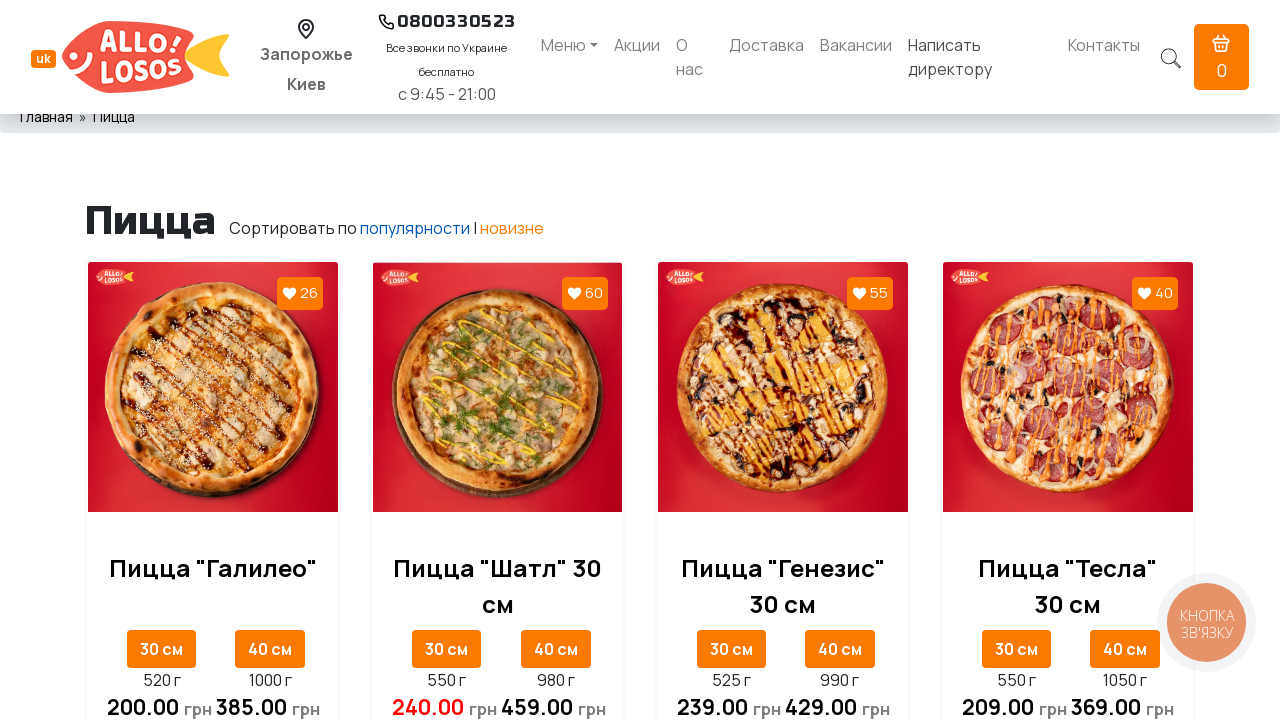

Feedback form loaded and name field is visible
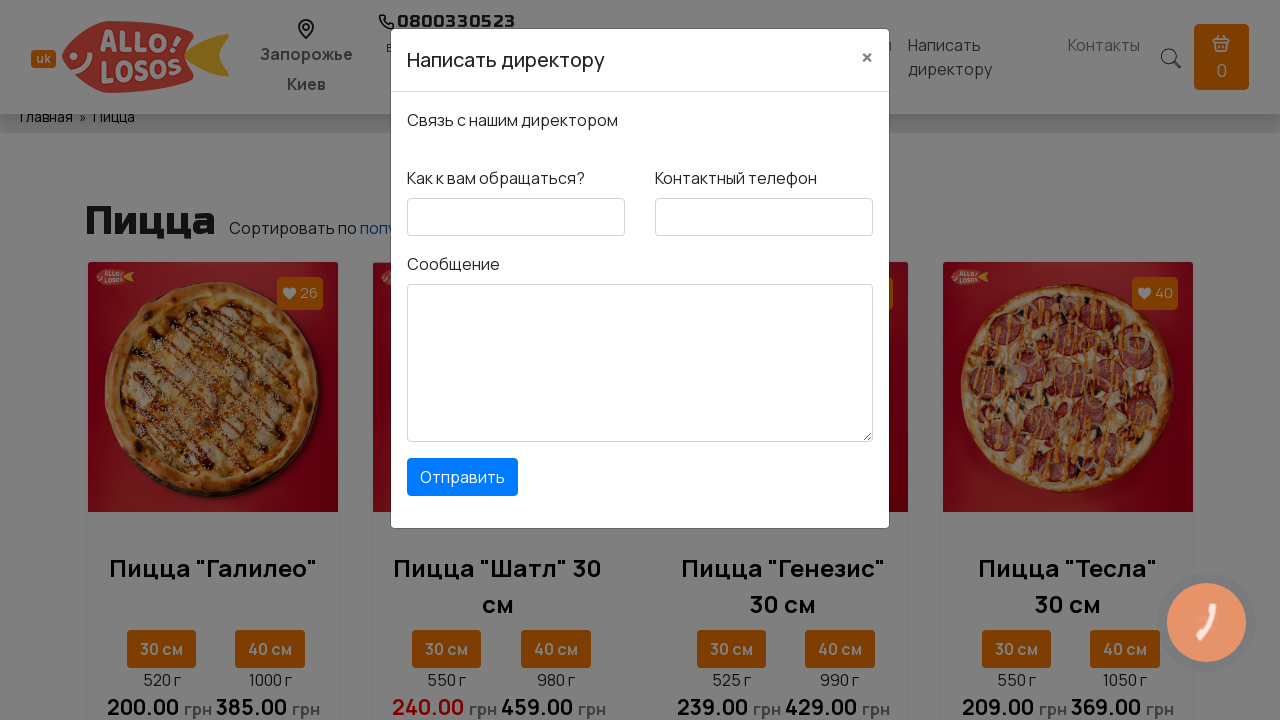

Filled name field with 'Miroslav' on #feedbackdirector-name
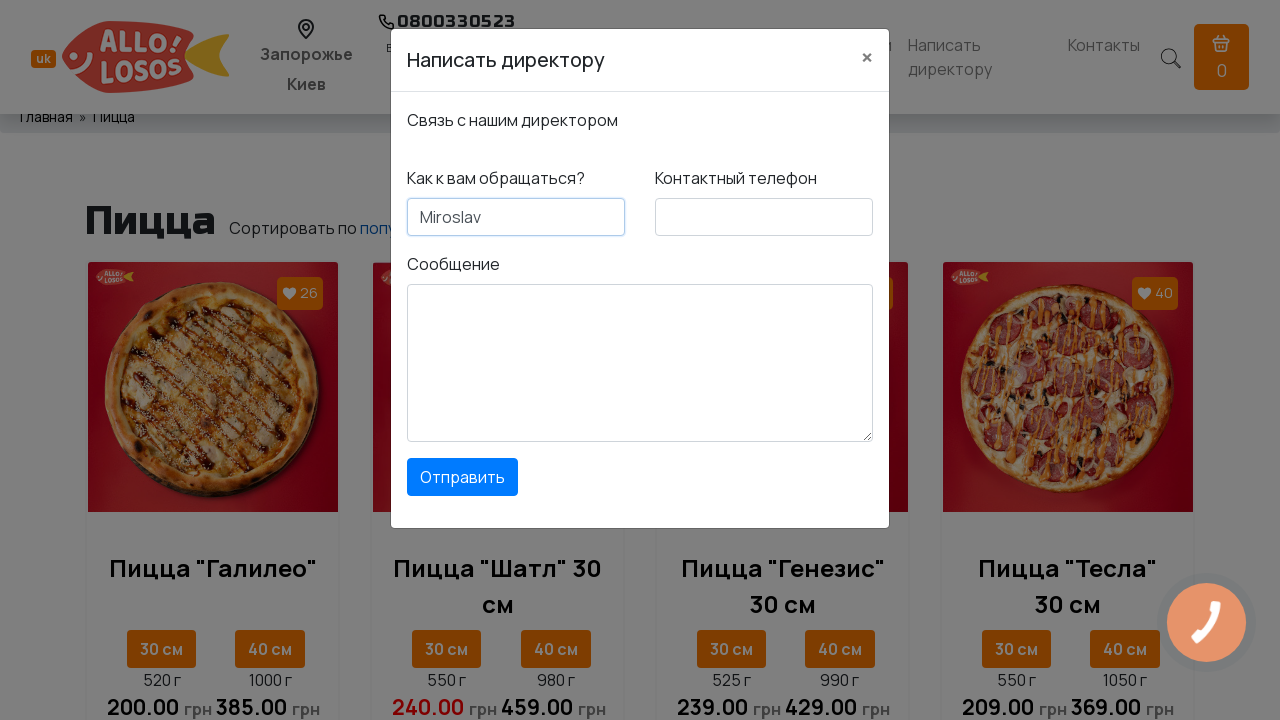

Filled phone field with '0502380088' on #feedbackdirector-phone
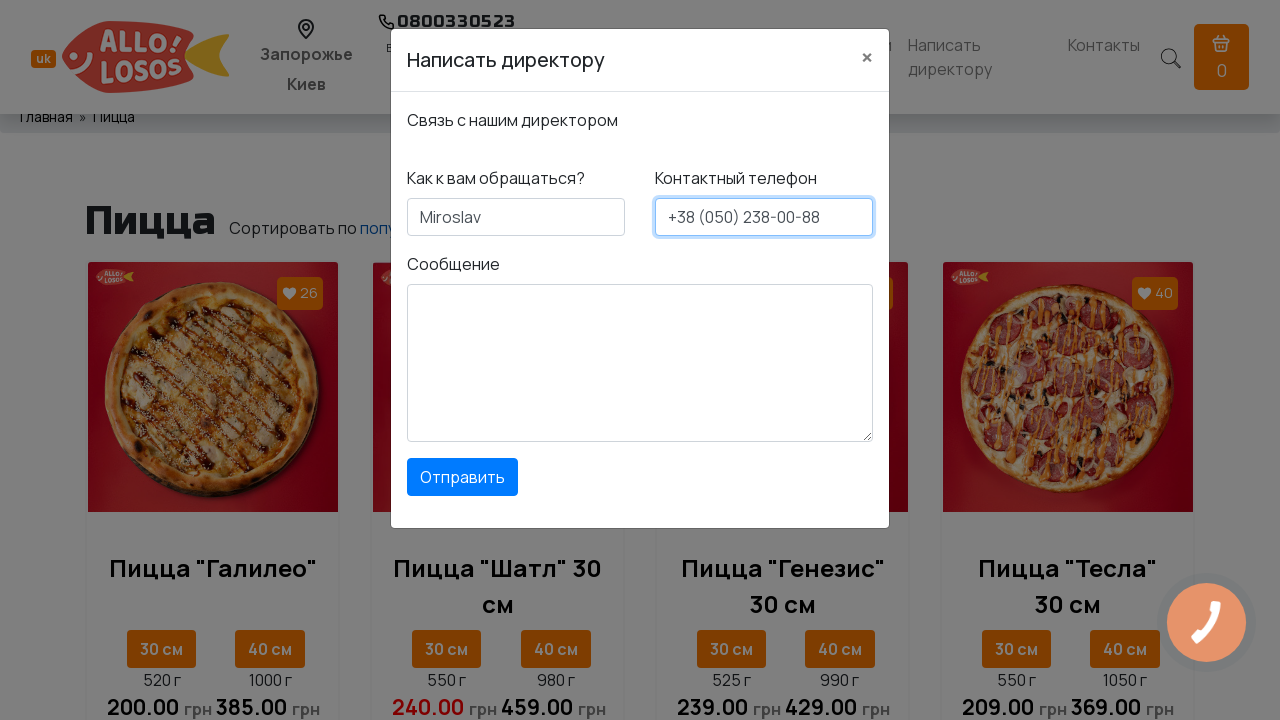

Filled message field with 'Thank you very much' on #feedbackdirector-message
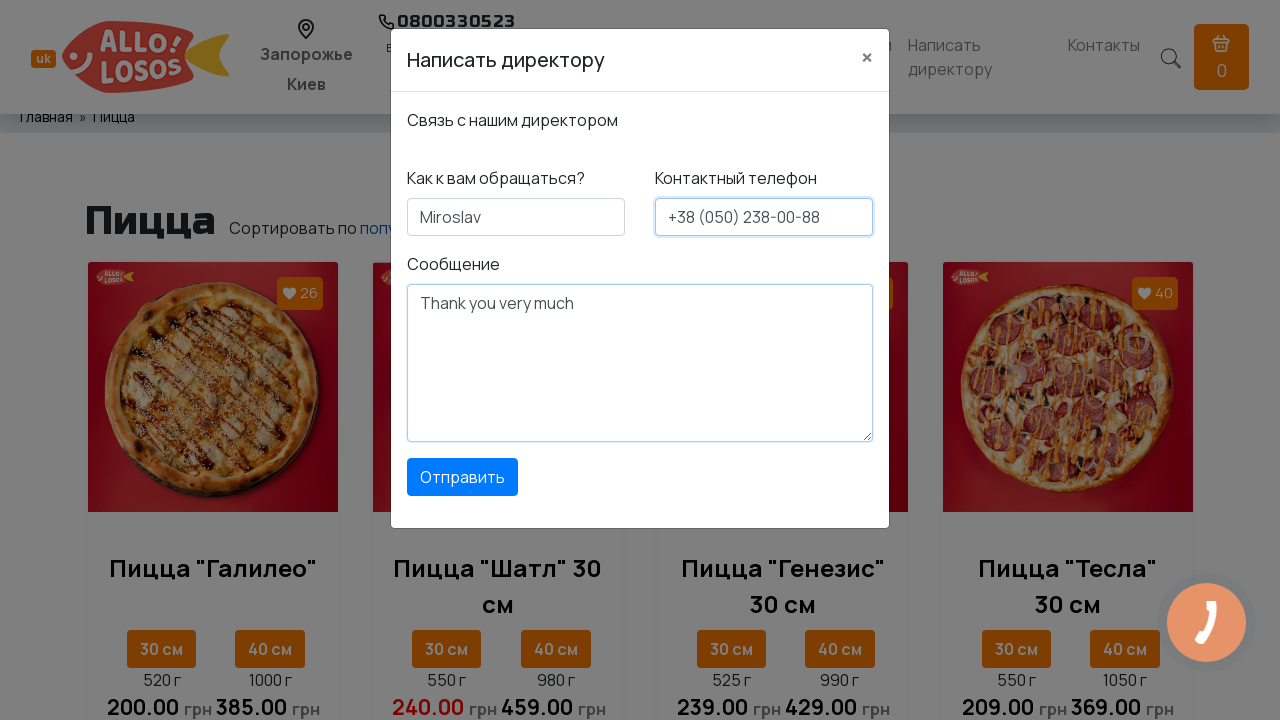

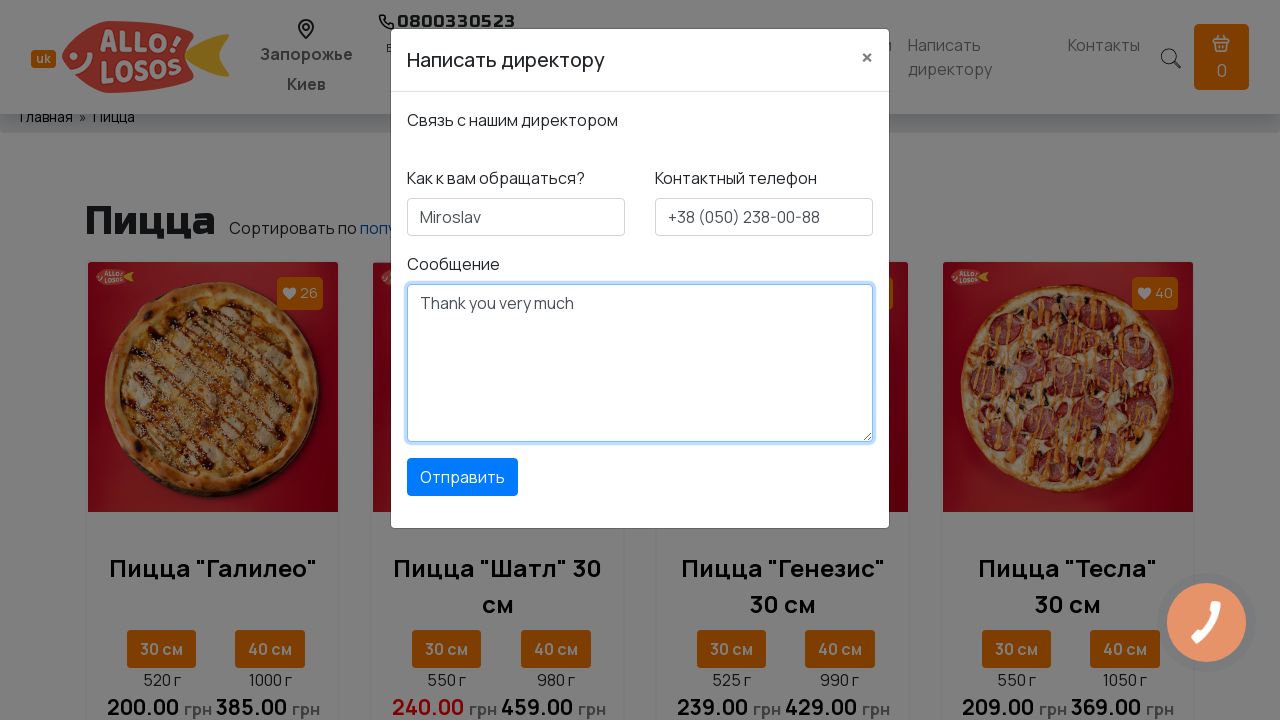